Navigates to The Internet test site, counts anchor tags, clicks on the Inputs link, and attempts to find a non-existent element to test error handling

Starting URL: https://the-internet.herokuapp.com/

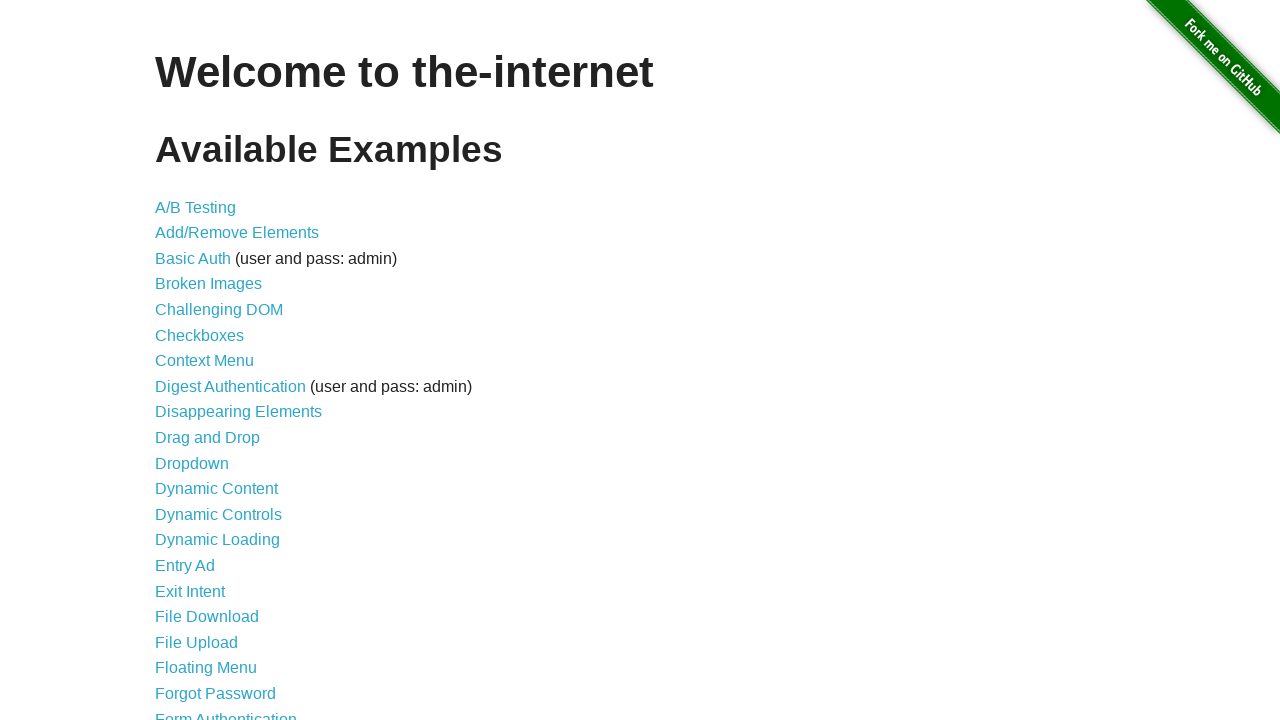

Navigated to The Internet test site
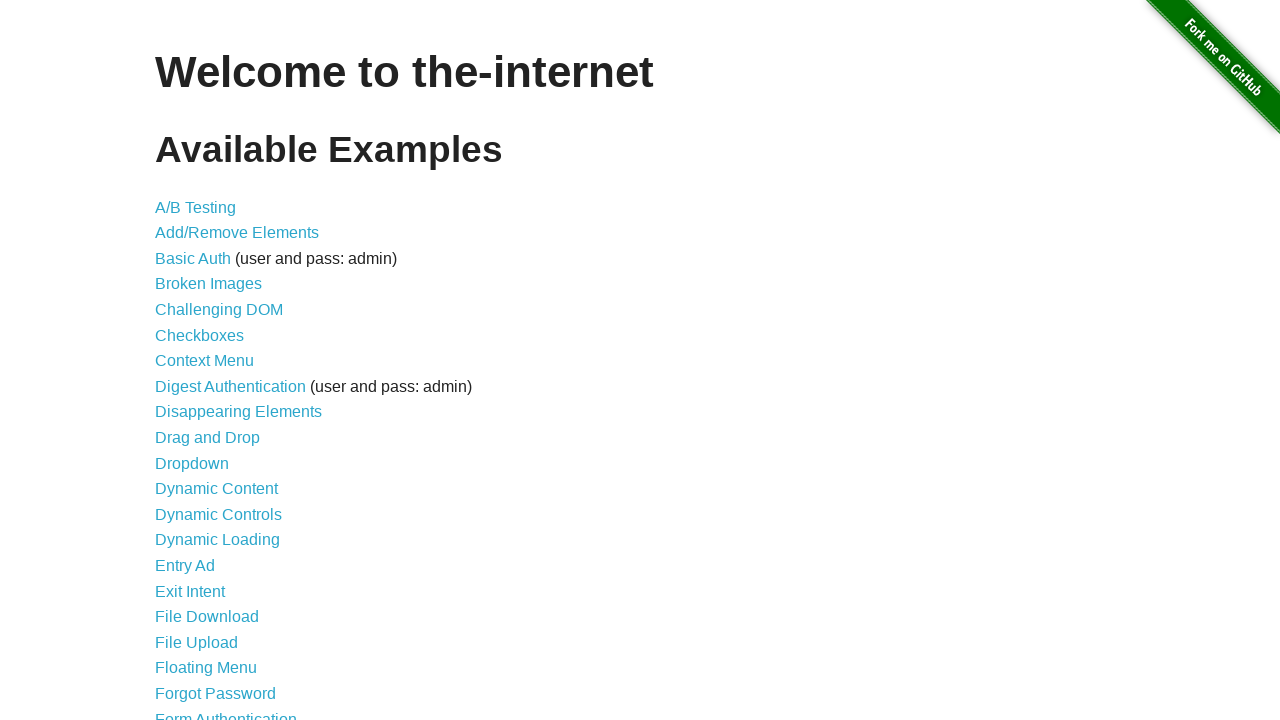

Found 46 anchor tags on the page
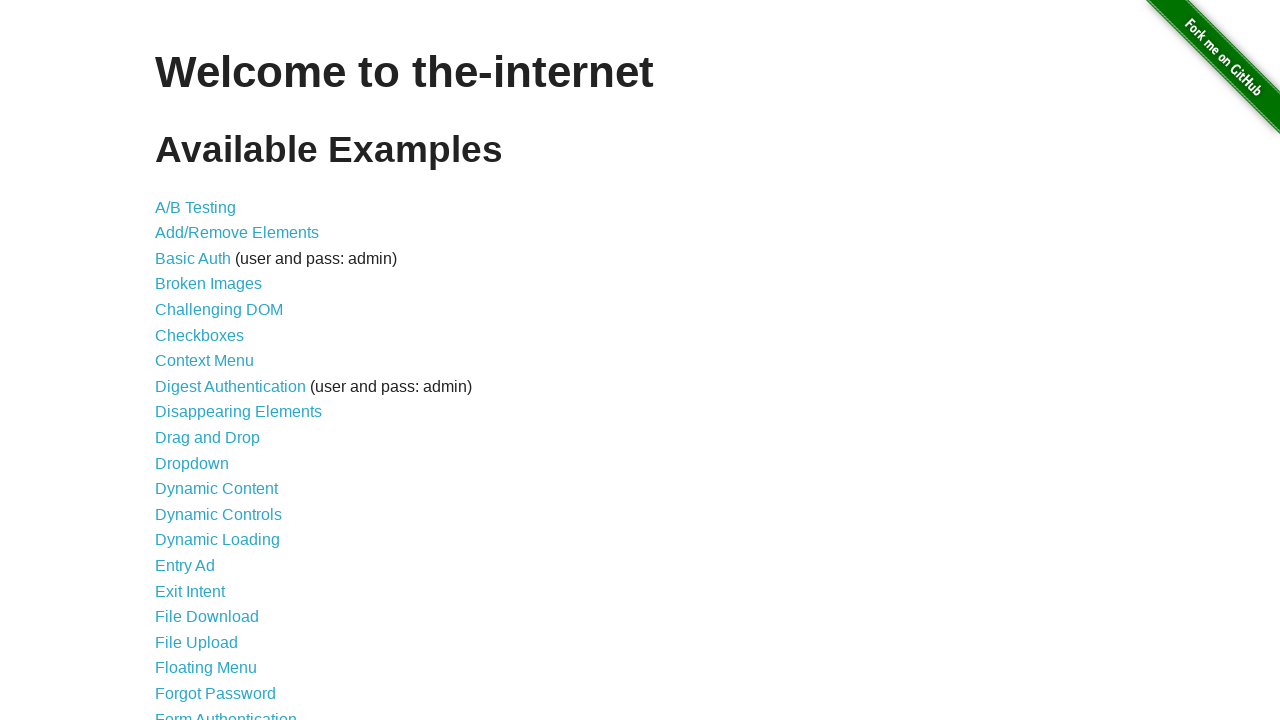

Clicked on the Inputs link at (176, 361) on text=Inputs
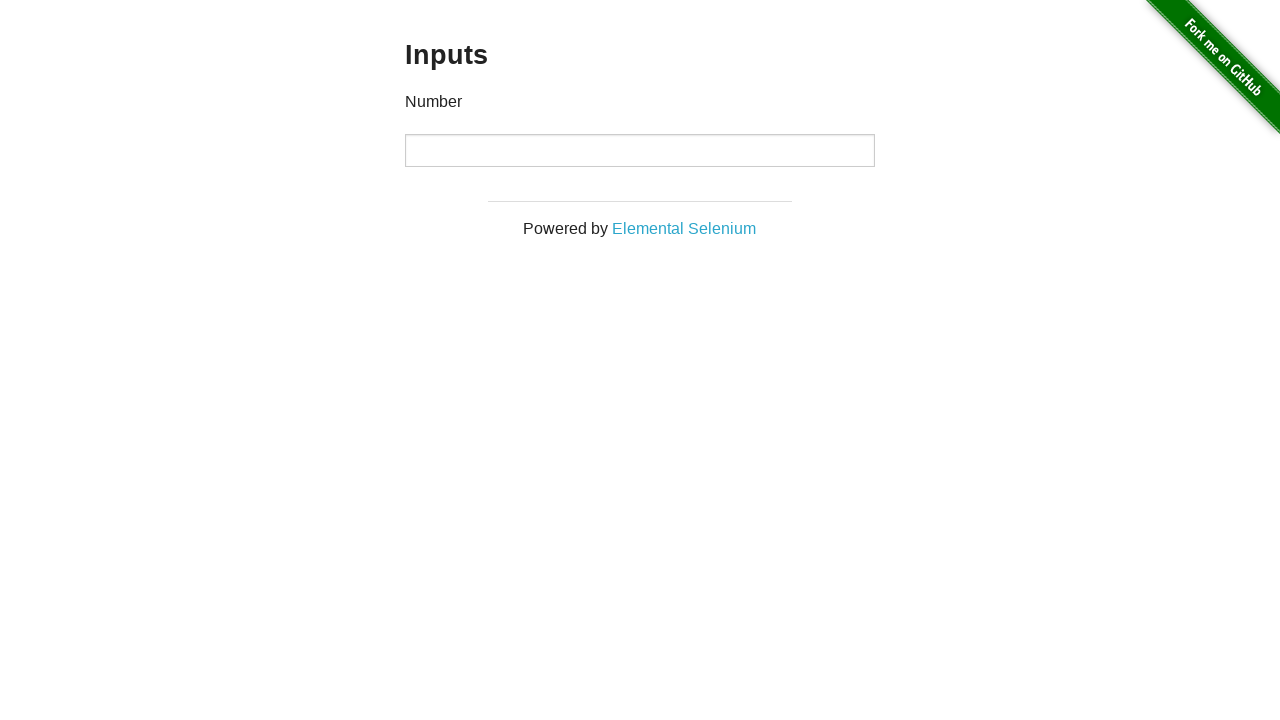

Attempted to find non-existent element 'Pauly Murphy' - error handling test passed on Pauly Murphy
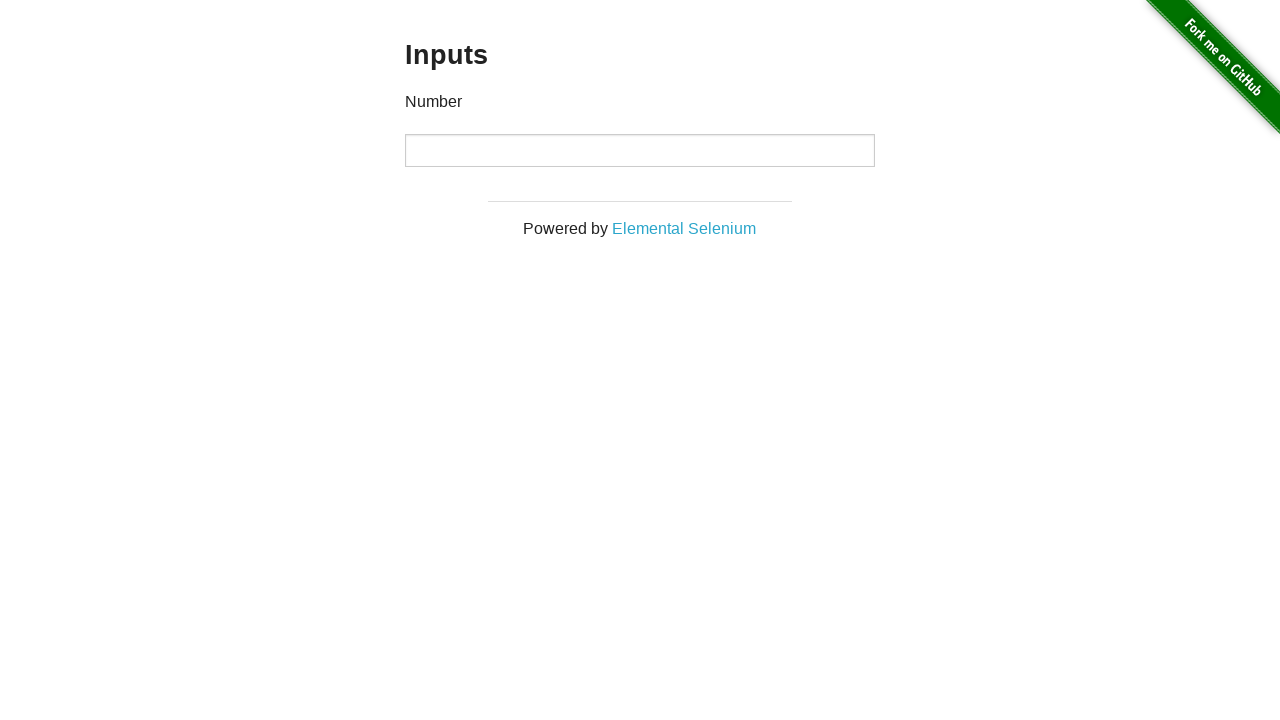

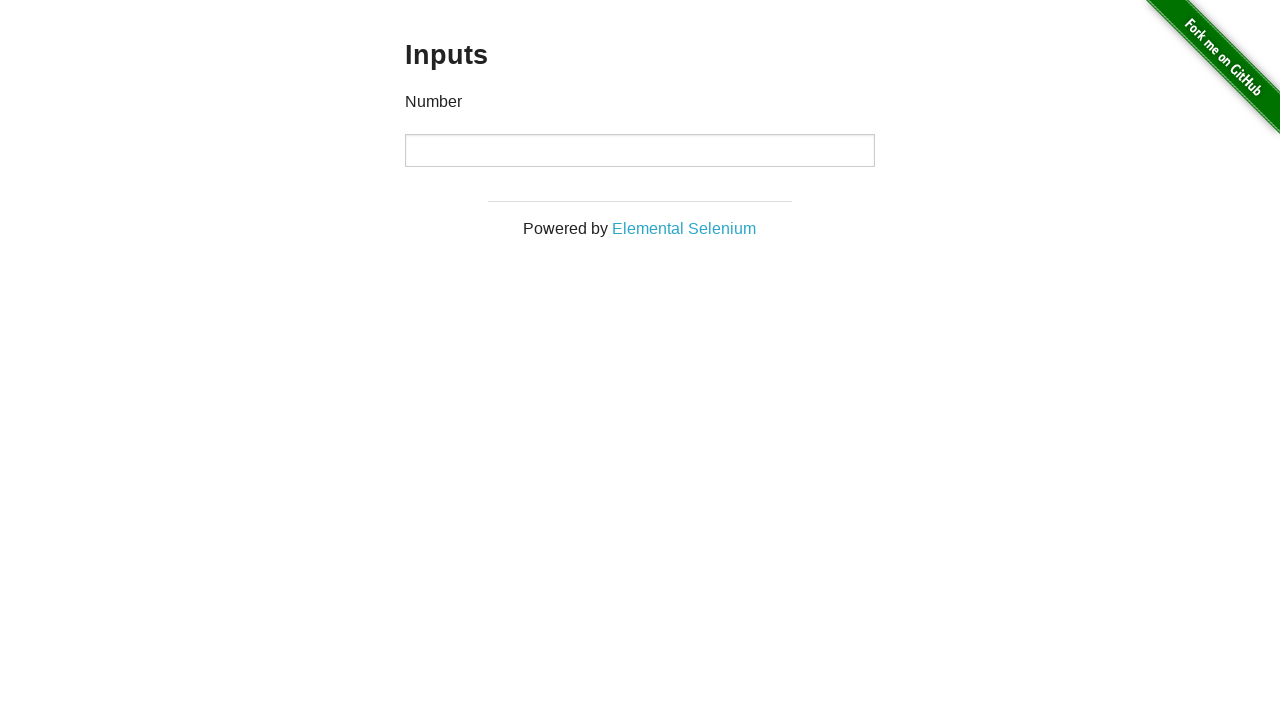